Tests state dropdown functionality by selecting multiple states (Illinois, Virginia, California) using different selection methods and verifying the final selection is California.

Starting URL: https://practice.cydeo.com/dropdown

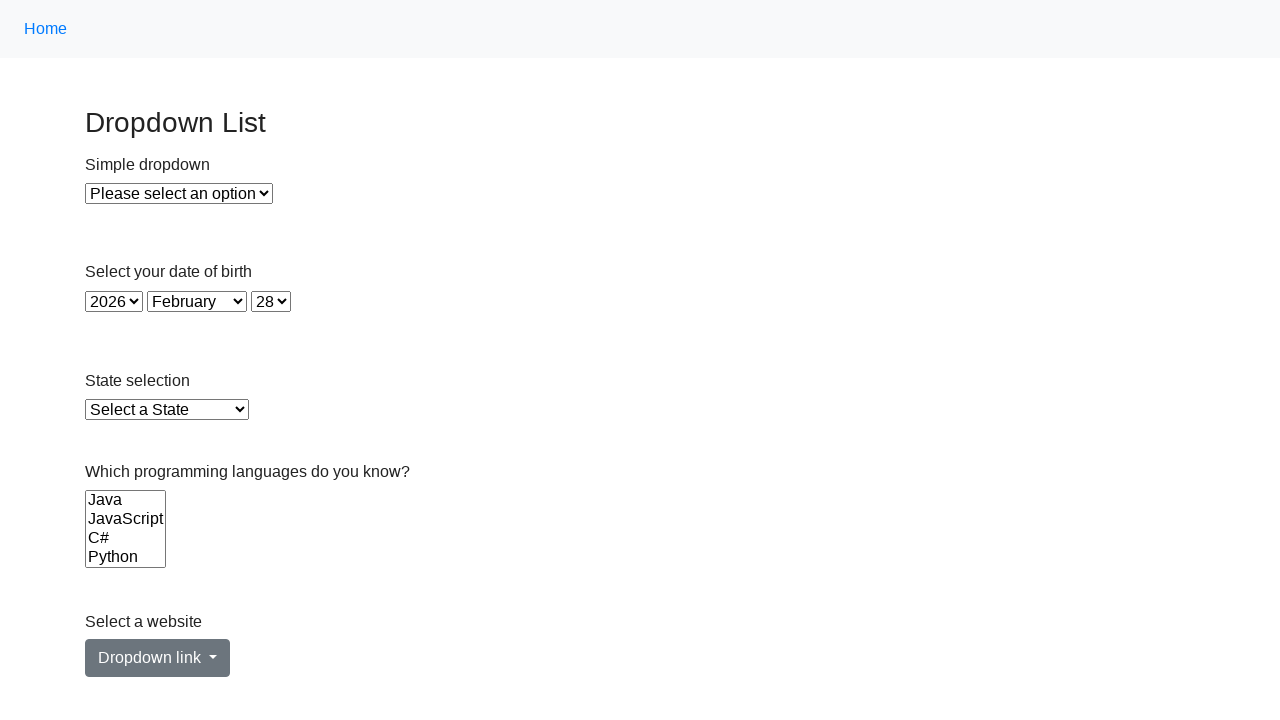

Selected Illinois from state dropdown using label on select#state
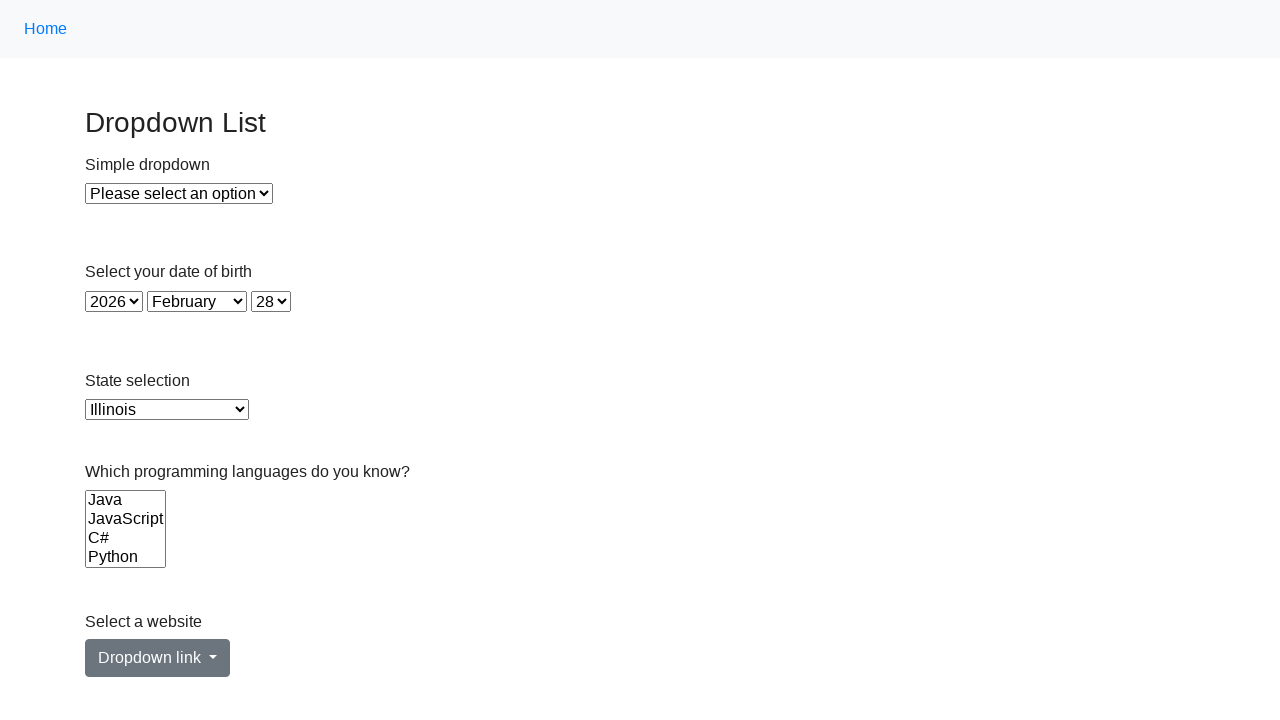

Selected Virginia from state dropdown using value 'VA' on select#state
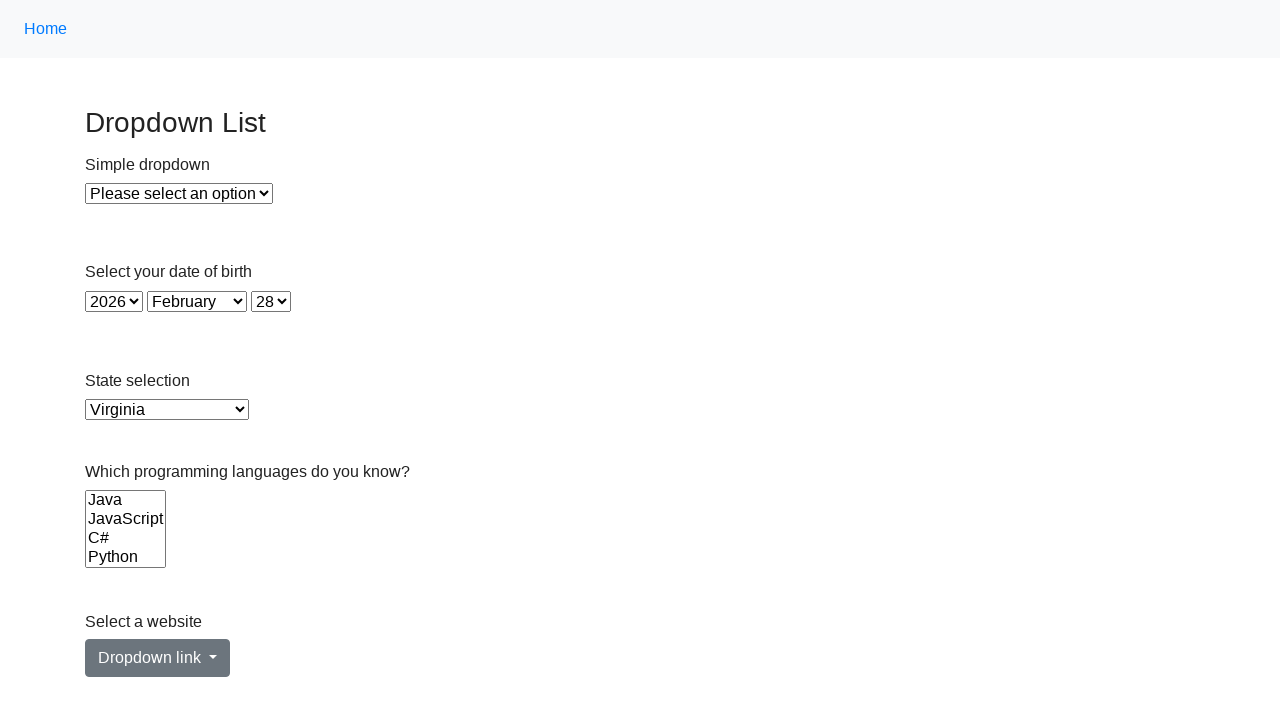

Selected California from state dropdown using index 5 on select#state
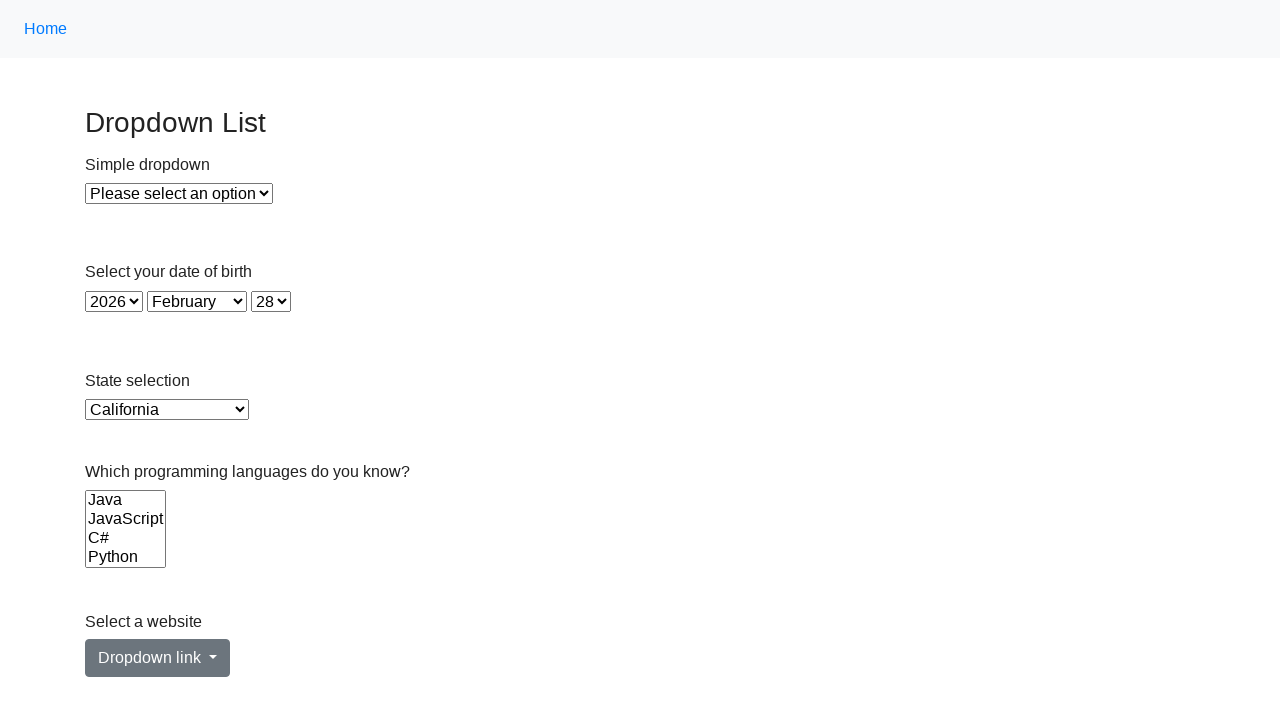

Located the checked option in state dropdown
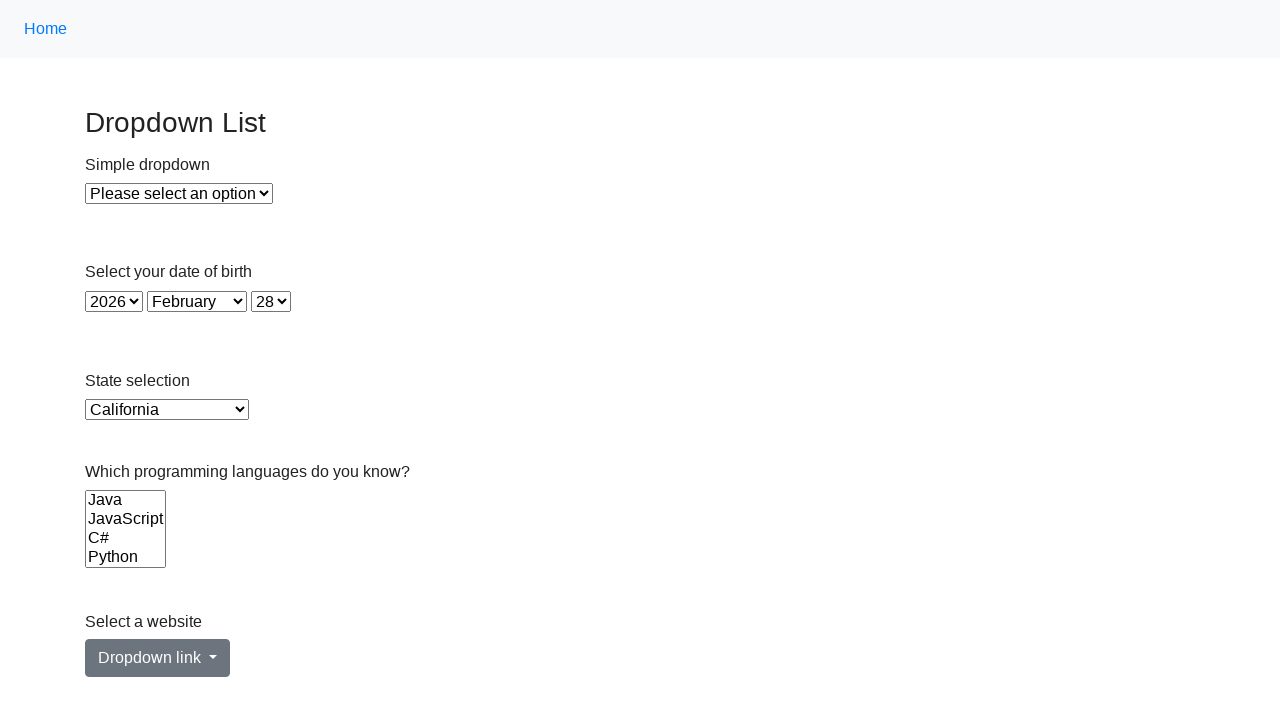

Verified California is the selected state
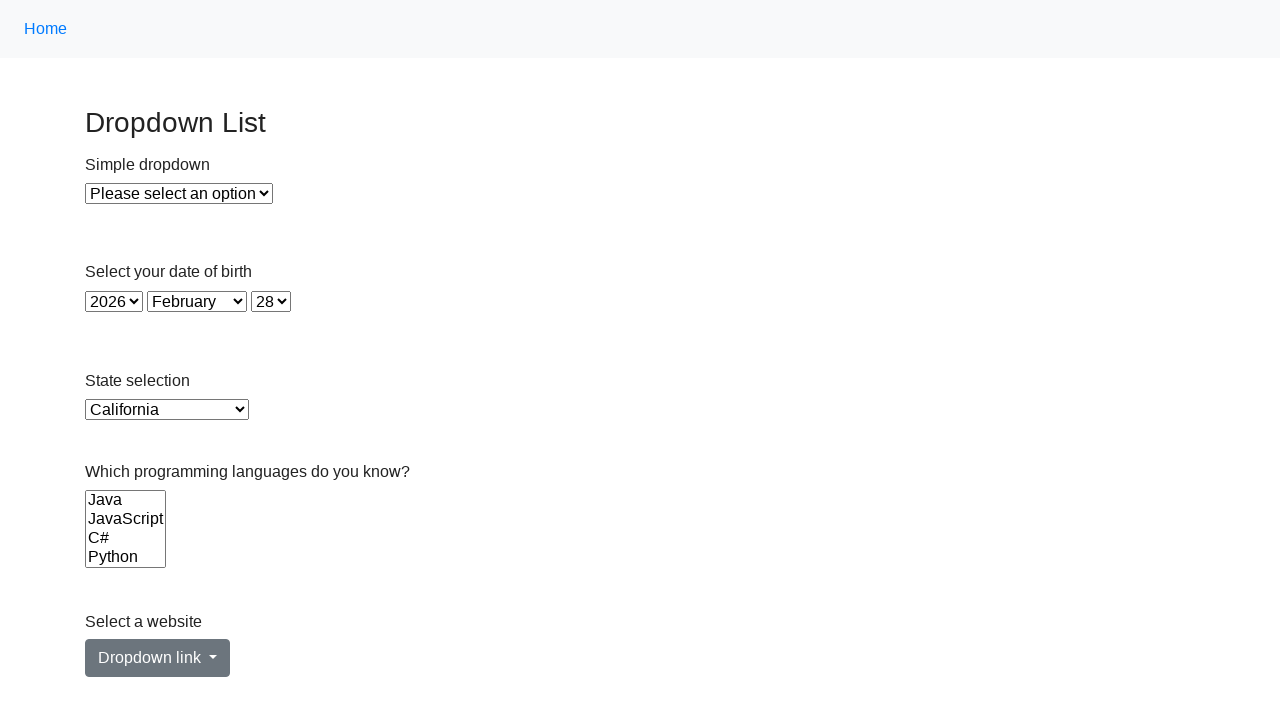

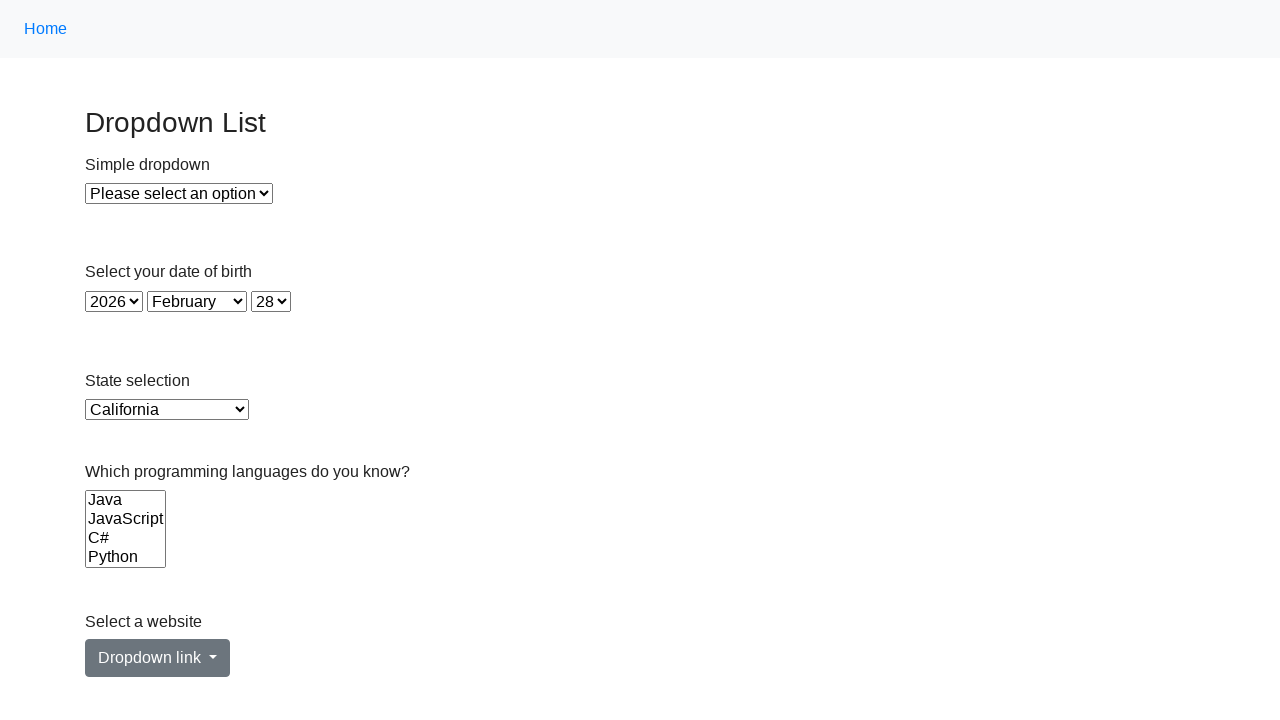